Tests the autocomplete suggestion feature by typing "India" into the autocomplete input field and waiting for suggestions to appear

Starting URL: https://rahulshettyacademy.com/AutomationPractice/

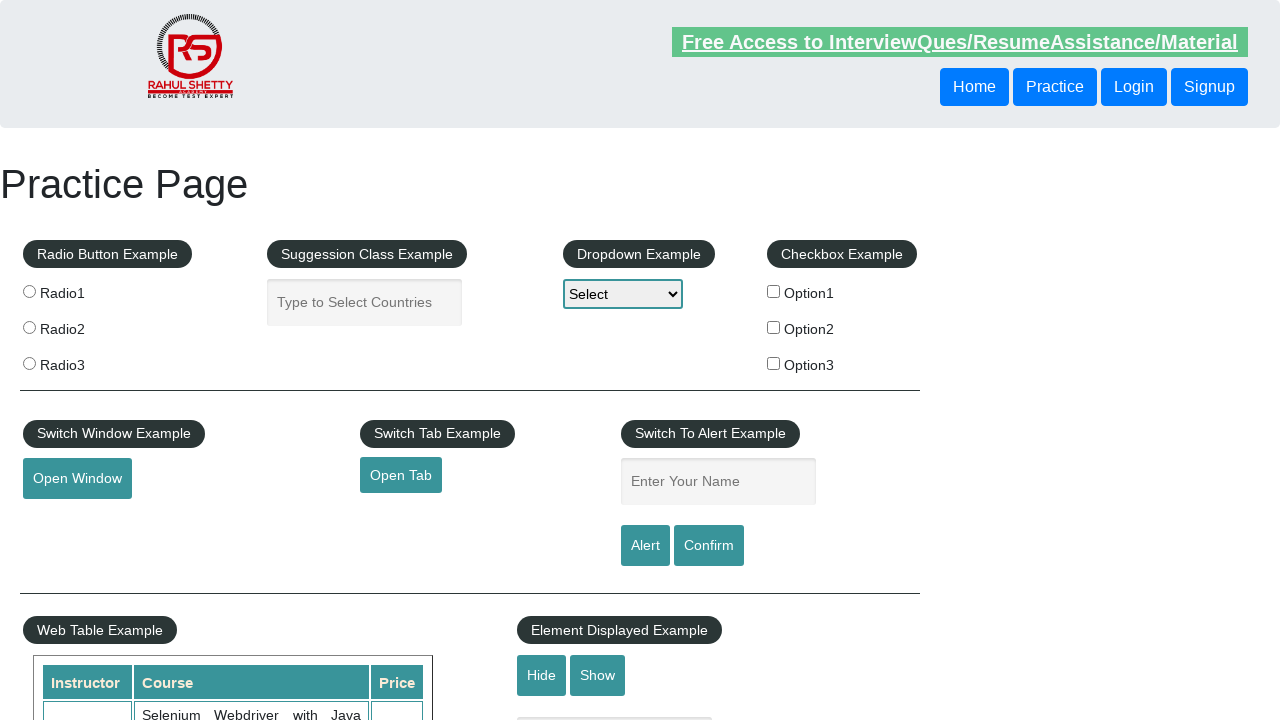

Typed 'India' into the autocomplete input field on #autocomplete
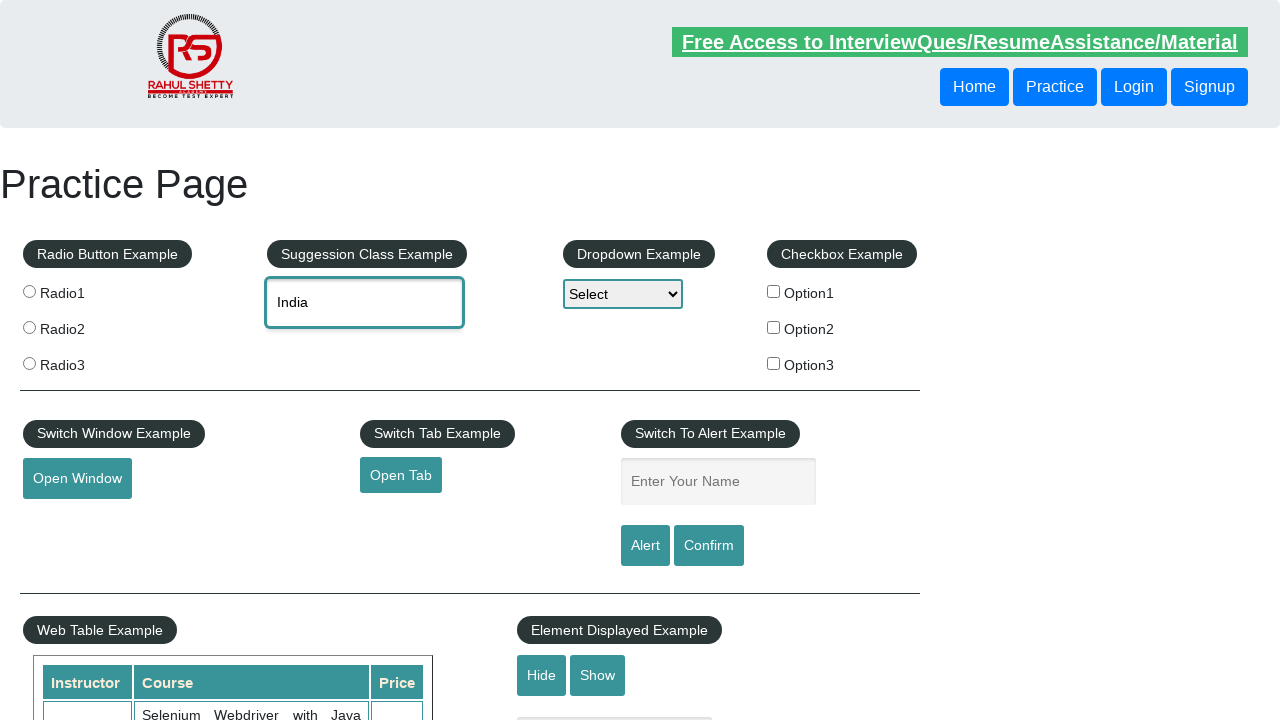

Autocomplete suggestions appeared
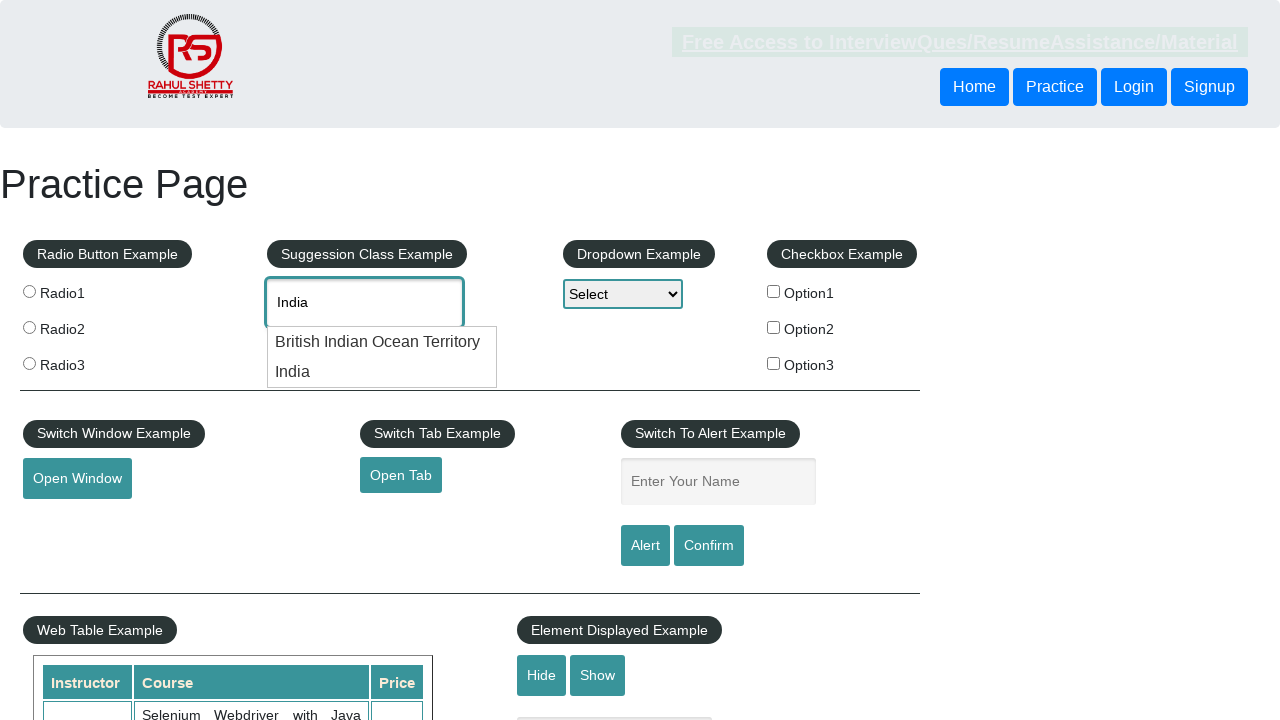

Clicked on the first autocomplete suggestion at (382, 342) on .ui-menu-item:first-child
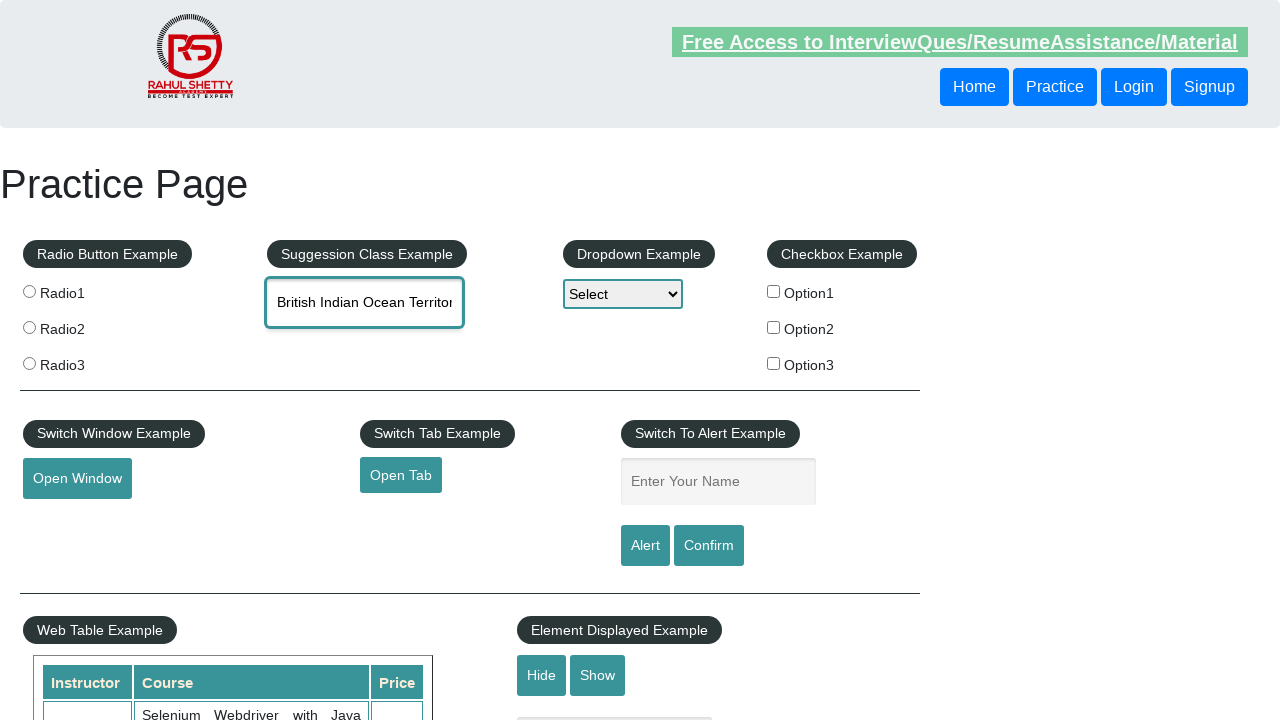

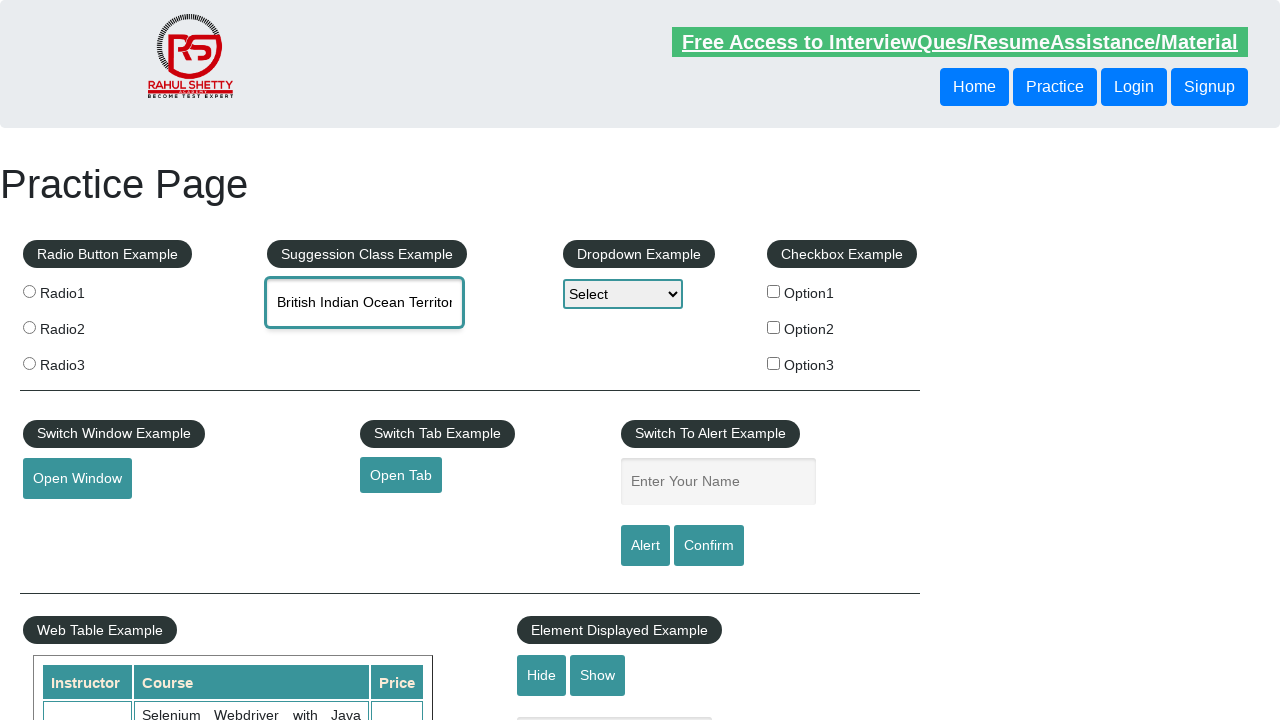